Tests scrolling functionality by navigating to a travel website and scrolling down the page by 1000 pixels using JavaScript execution.

Starting URL: https://www.phptravels.net/

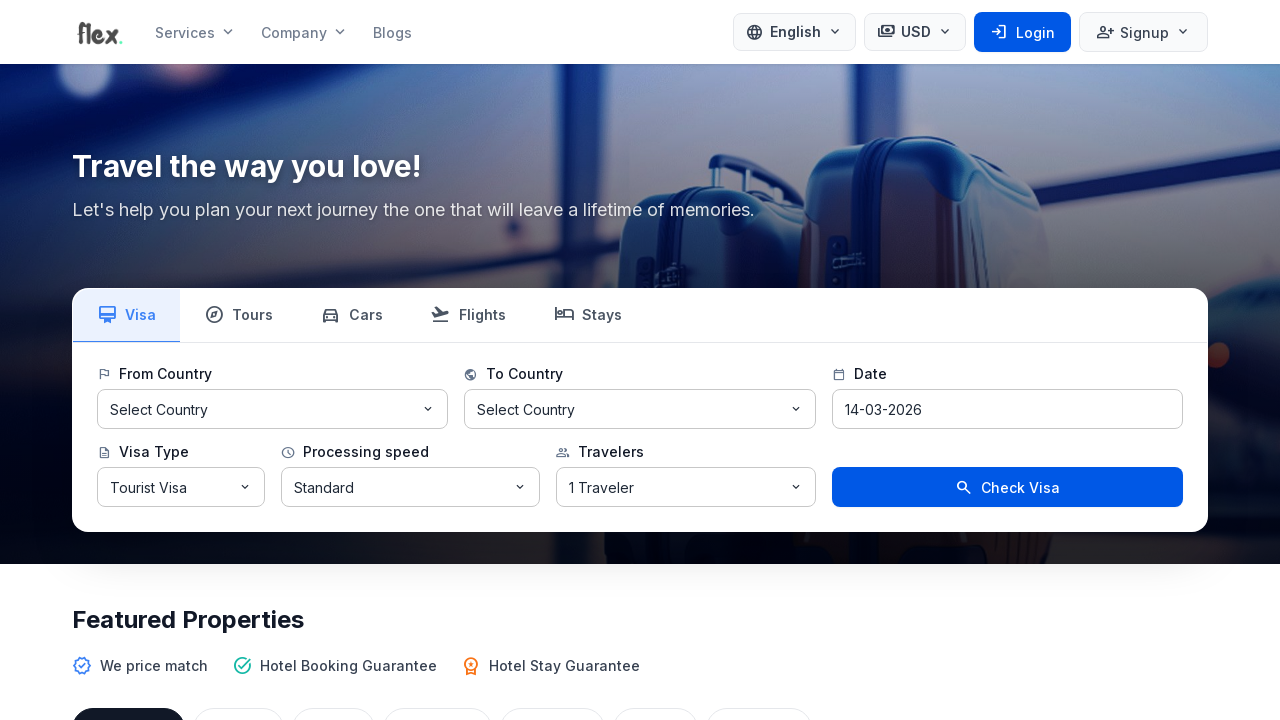

Waited for page to reach domcontentloaded state on https://www.phptravels.net/
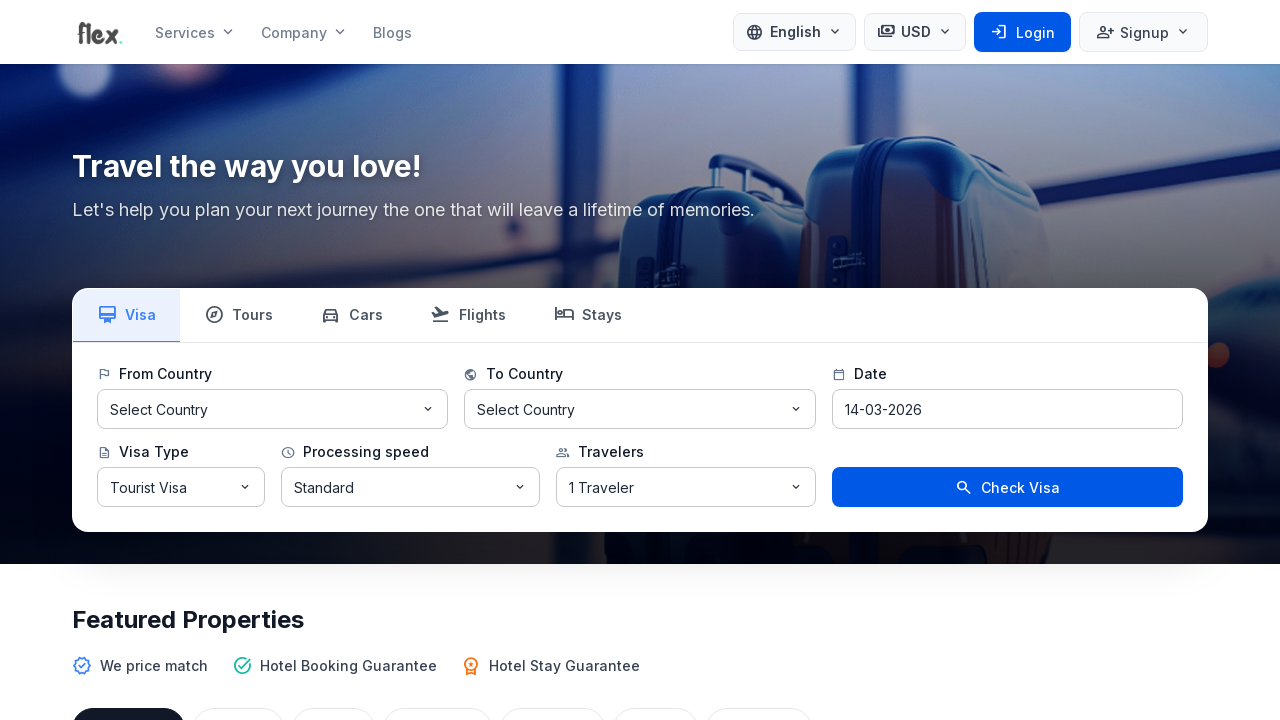

Scrolled down the page by 1000 pixels using JavaScript
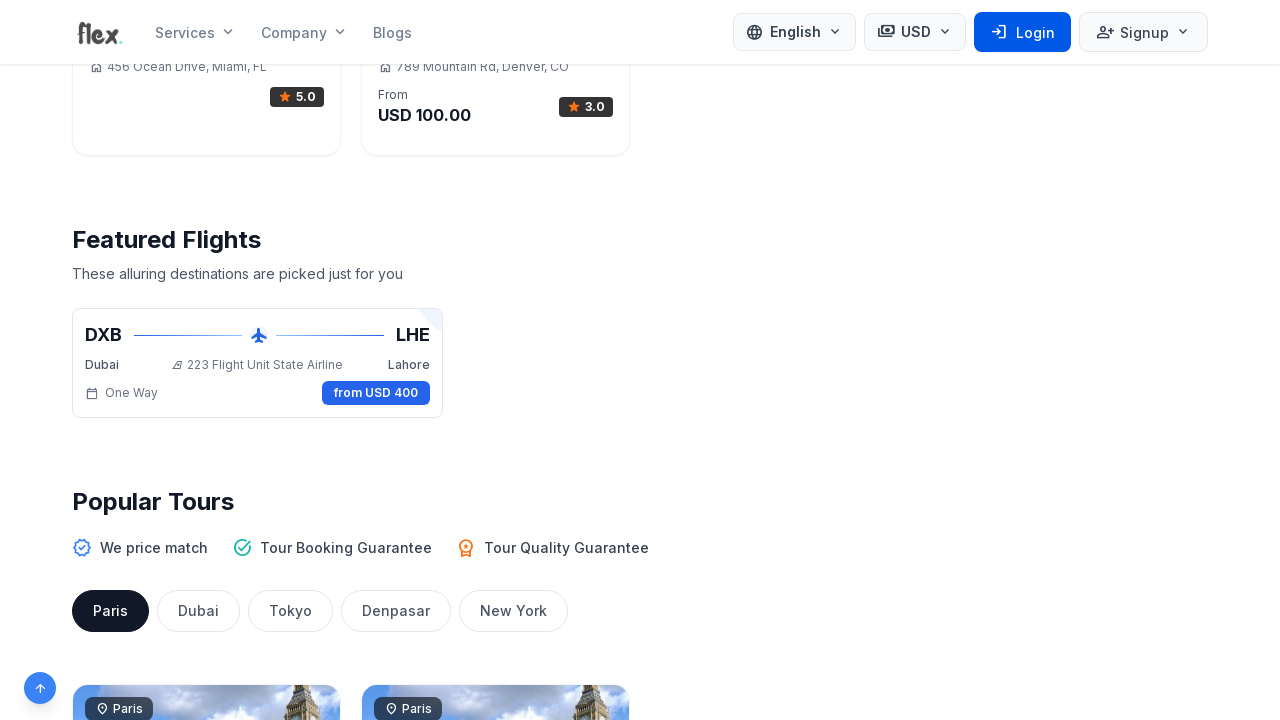

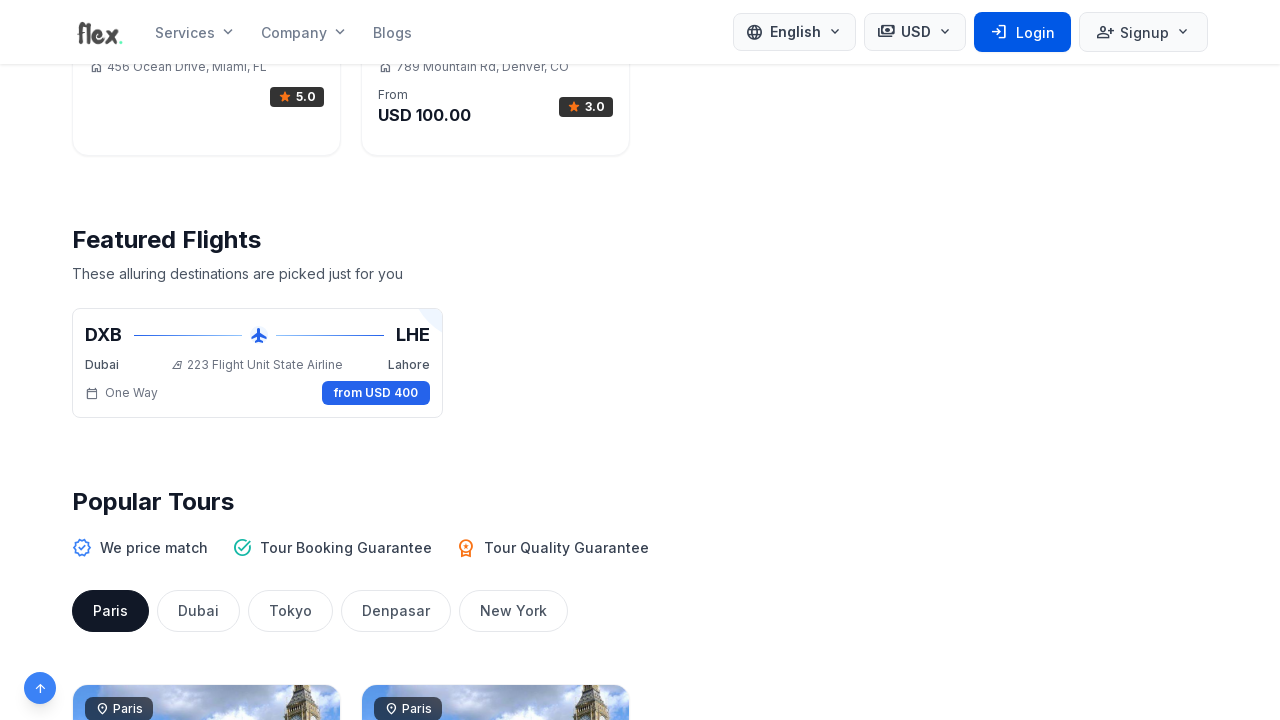